Tests calculator multiplication by entering 2e2 (200) and 1.5, selecting multiply operation, and verifying the result is 300

Starting URL: https://calculatorhtml.onrender.com/

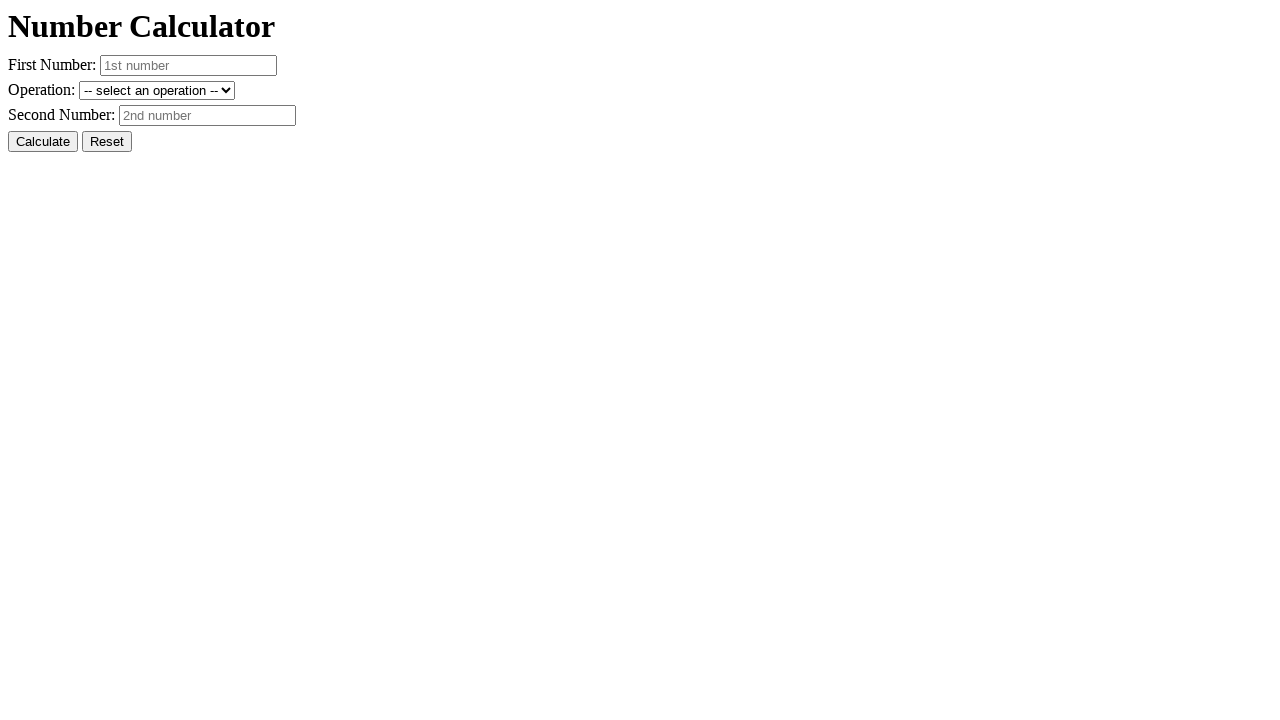

Clicked reset button to clear previous values at (107, 142) on #resetButton
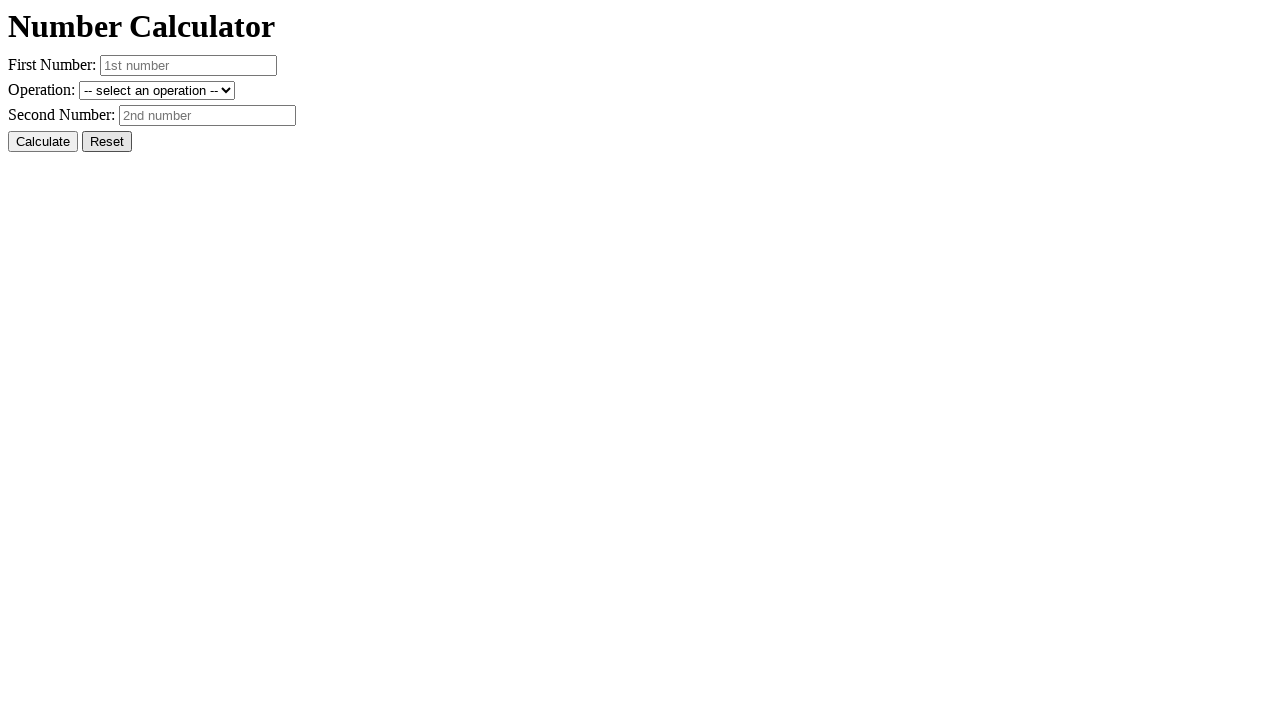

Entered first number 2e2 (200) in scientific notation on #number1
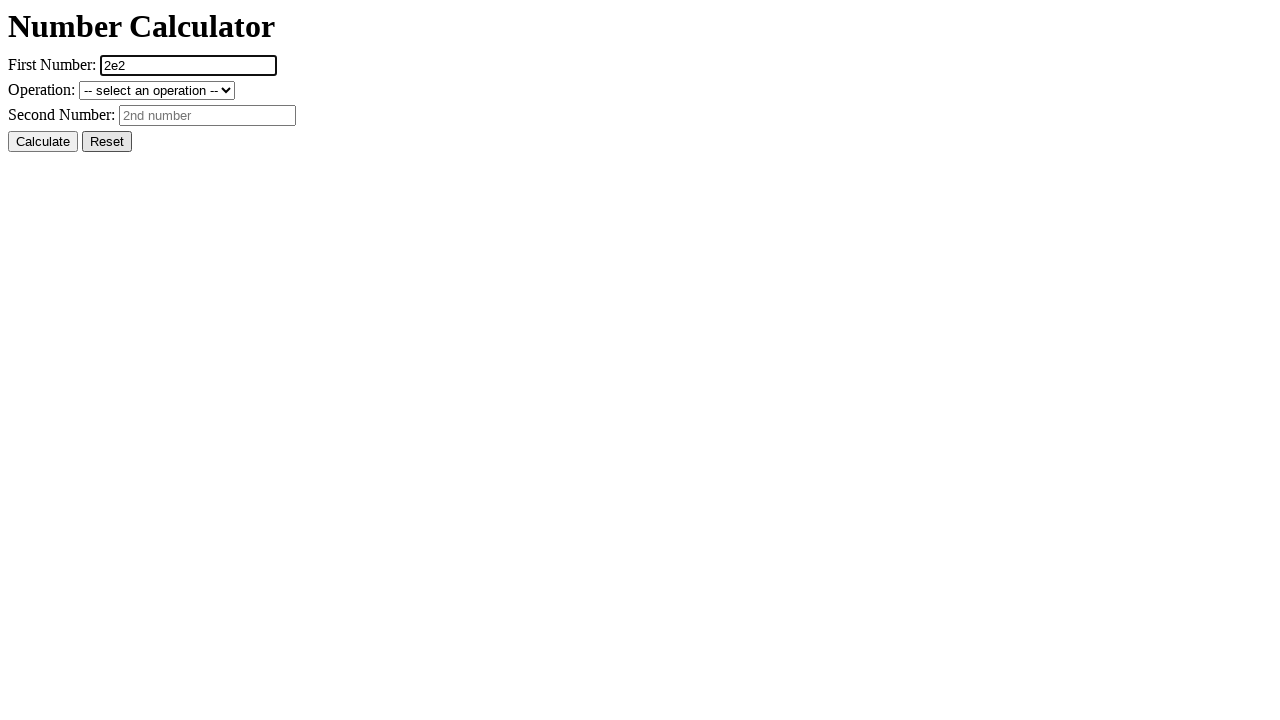

Entered second number 1.5 on #number2
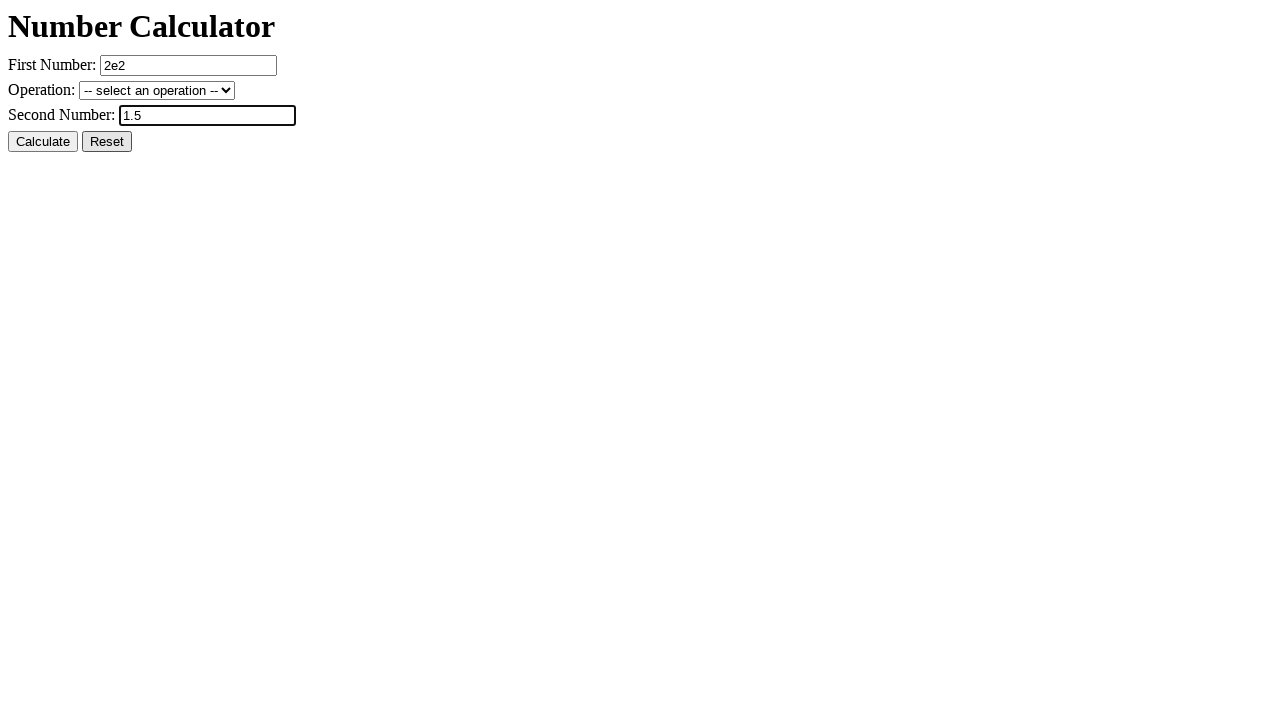

Selected multiplication operation on #operation
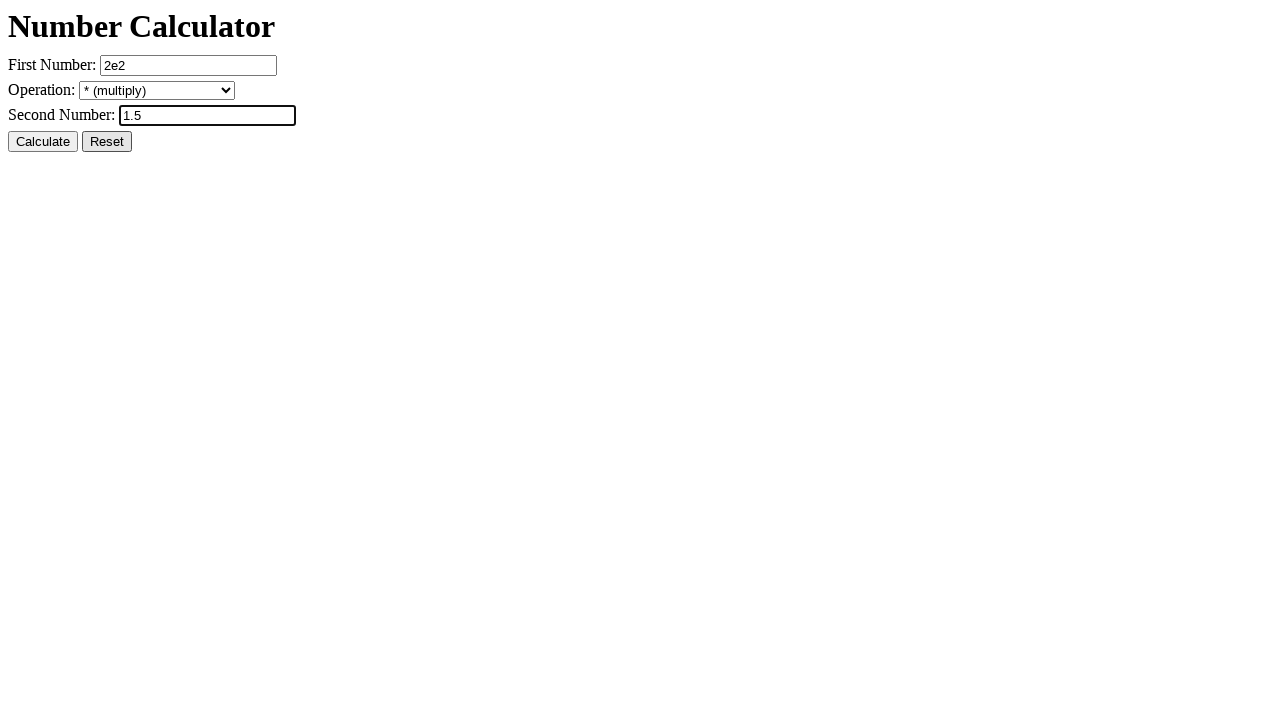

Clicked calculate button to compute 200 * 1.5 at (43, 142) on #calcButton
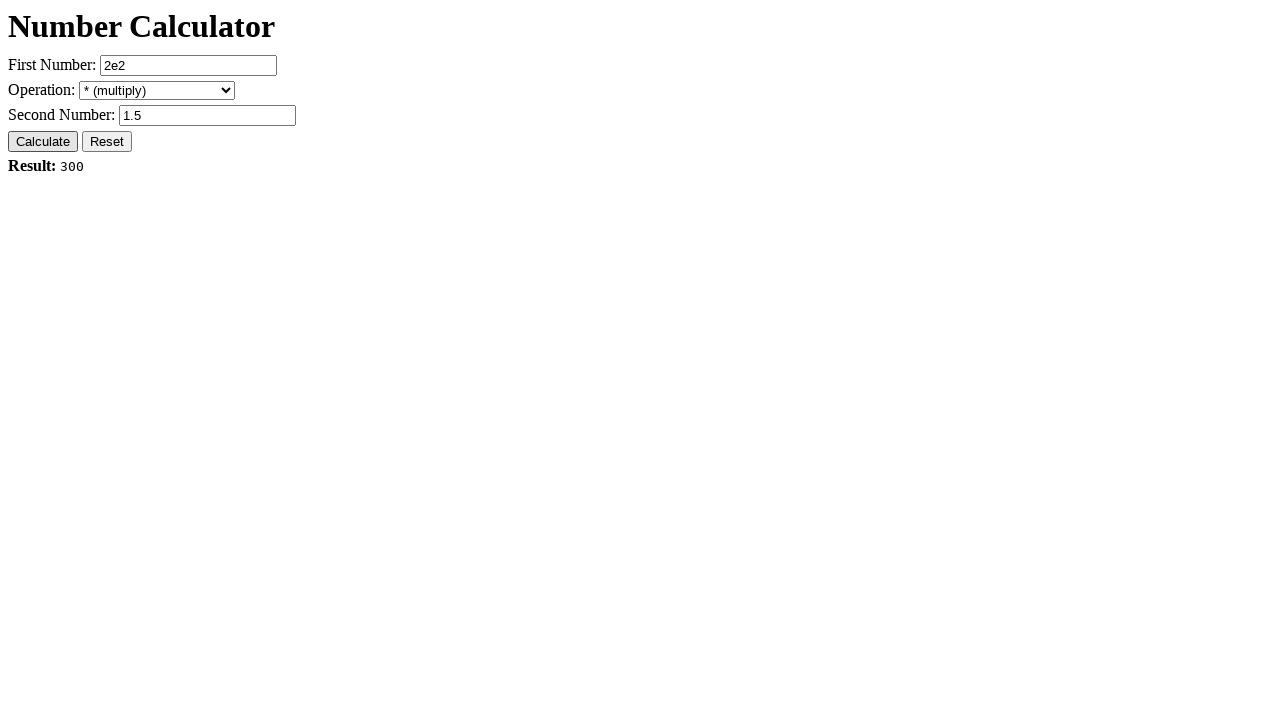

Result element loaded, verified calculation result is displayed
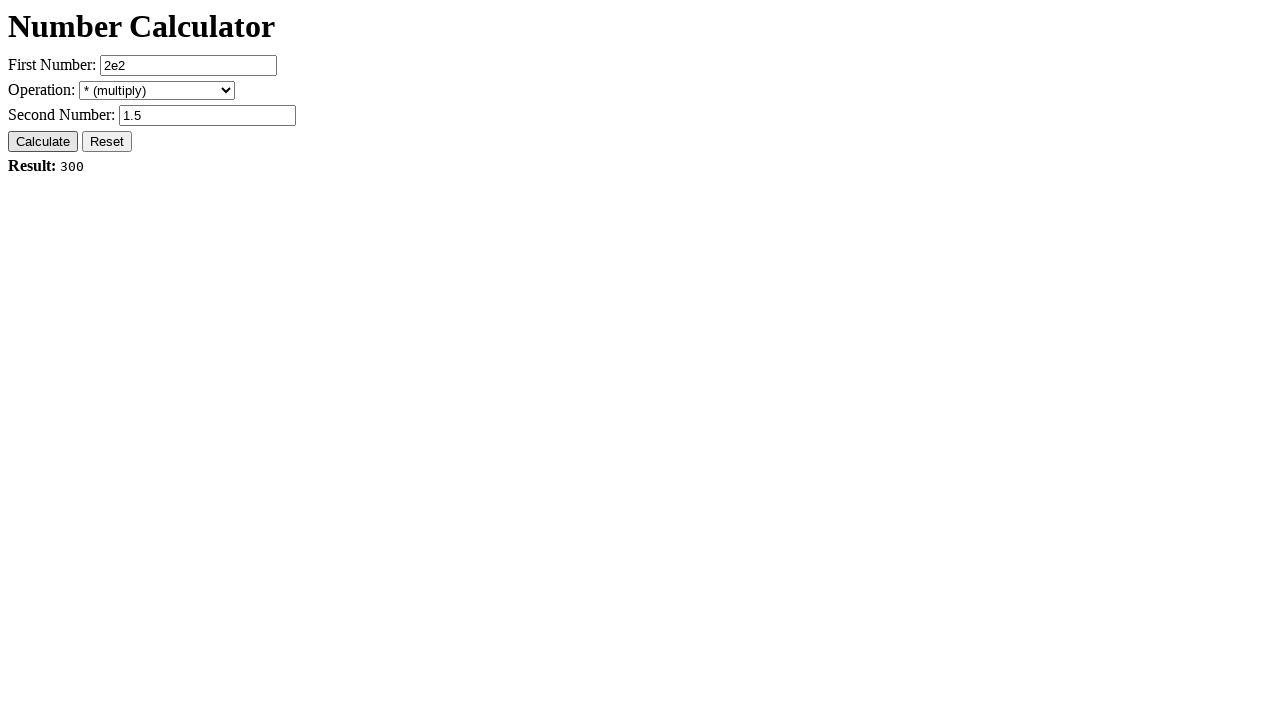

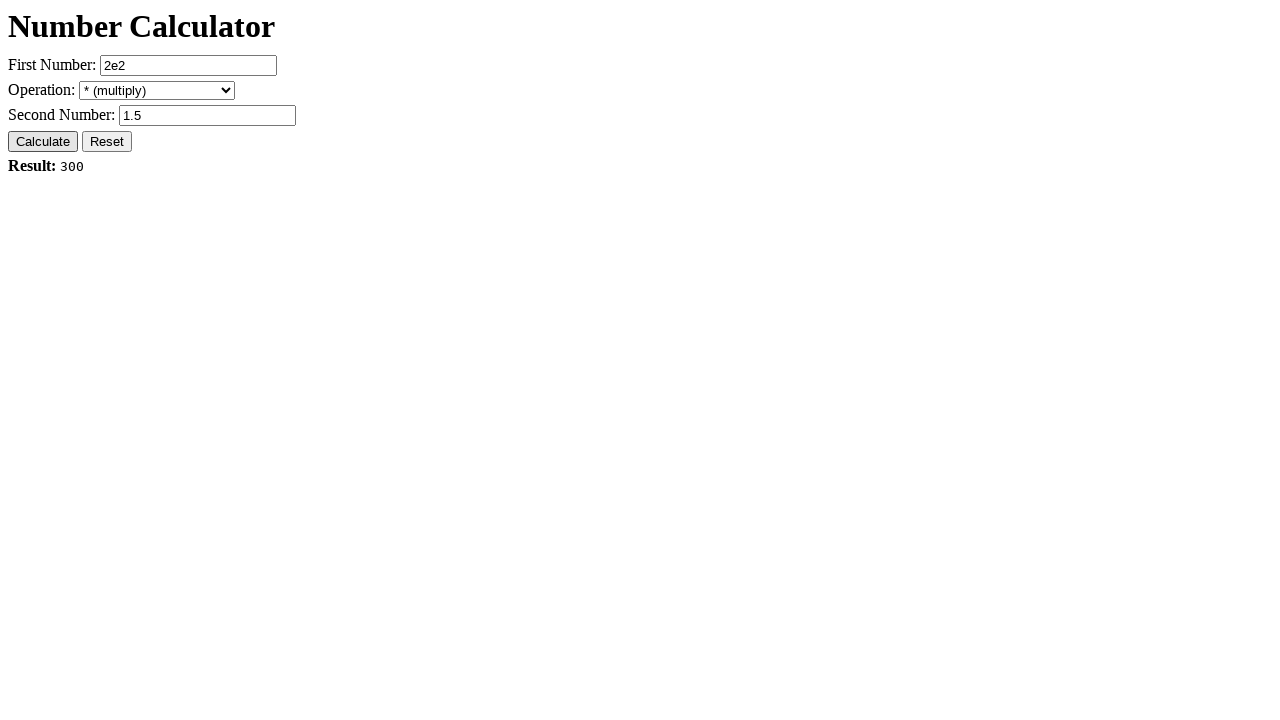